Tests link counting and navigation by counting total links on page, links in footer section, and links in first footer column, then opens each link in the first column in new tabs and retrieves their titles

Starting URL: https://rahulshettyacademy.com/AutomationPractice/

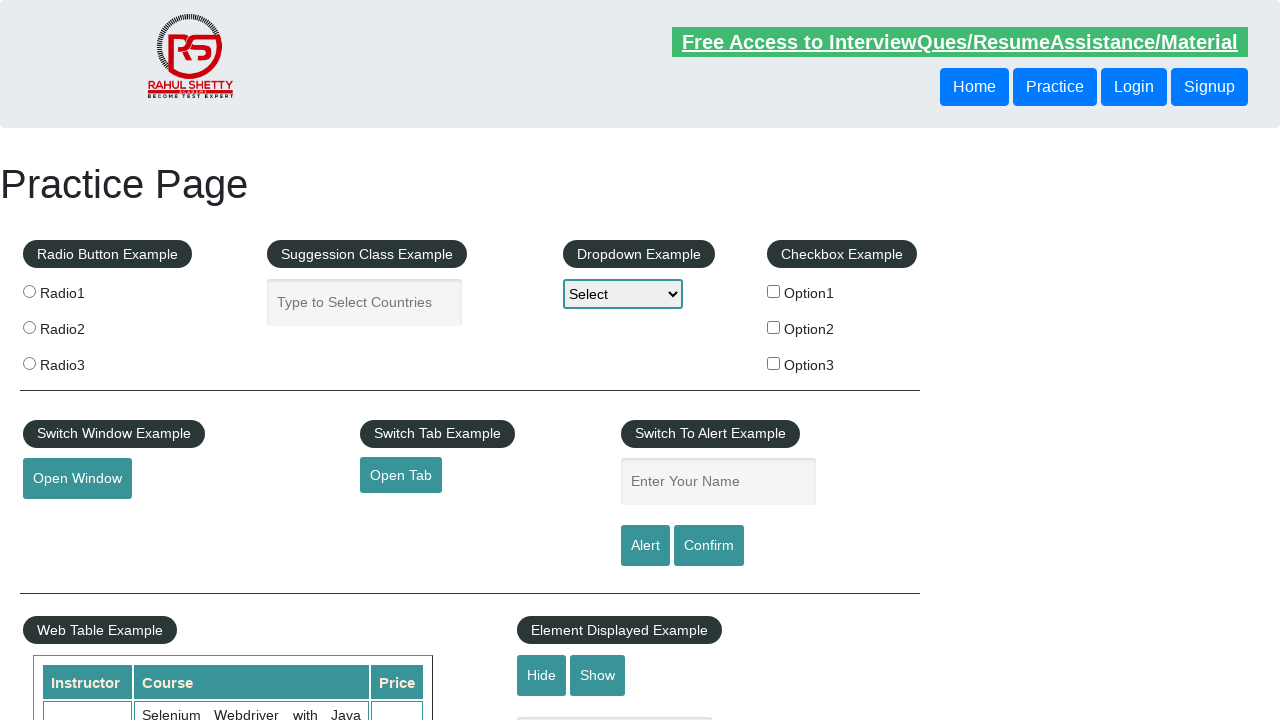

Counted total links on page: 27
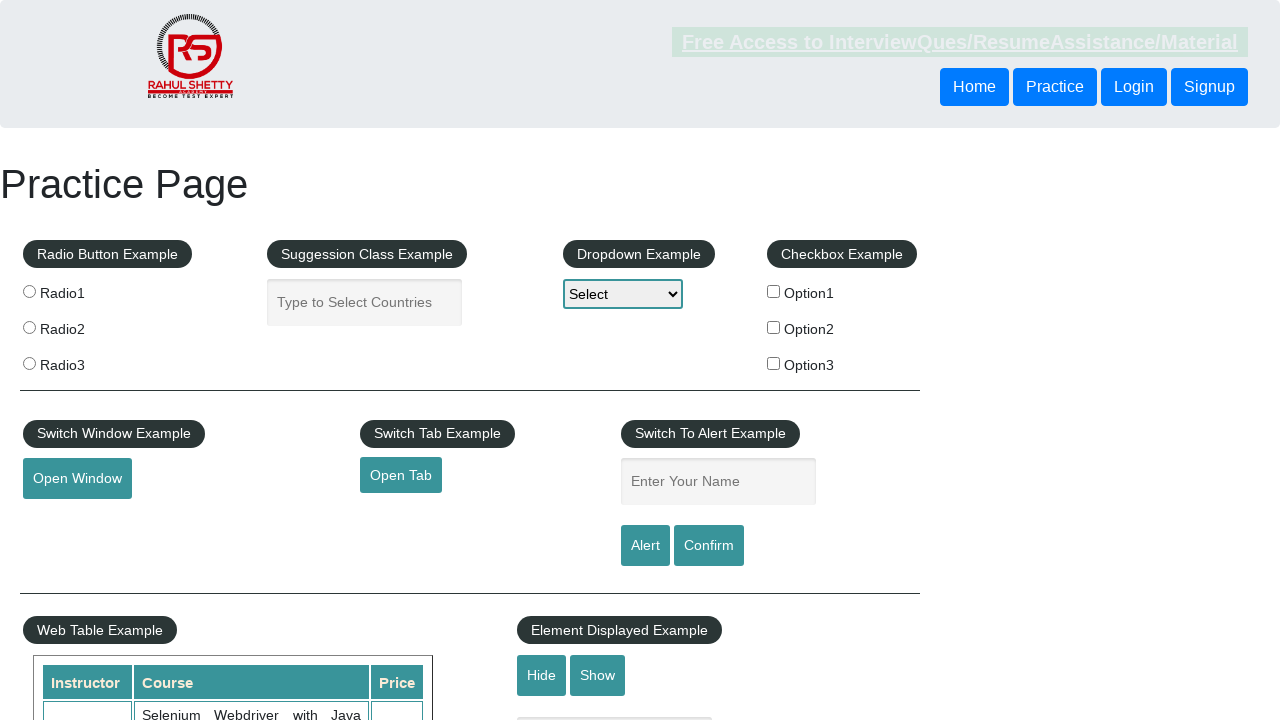

Counted links in footer section: 20
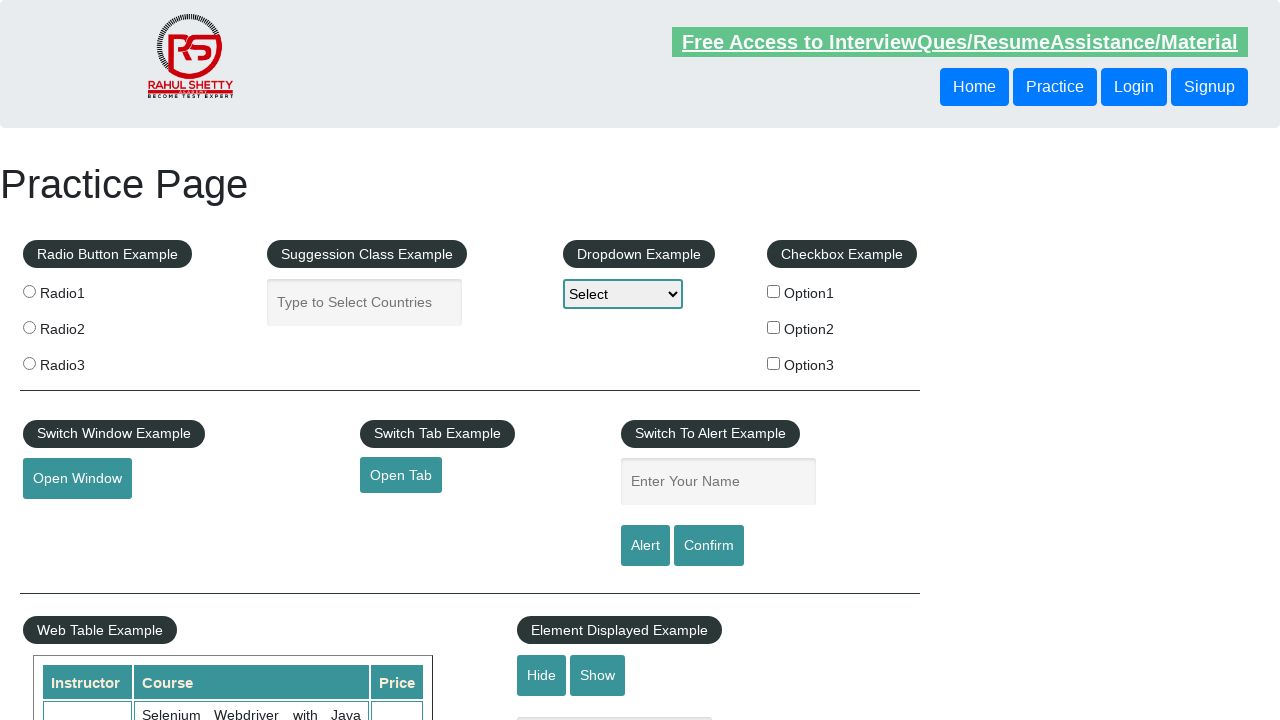

Located first column of footer
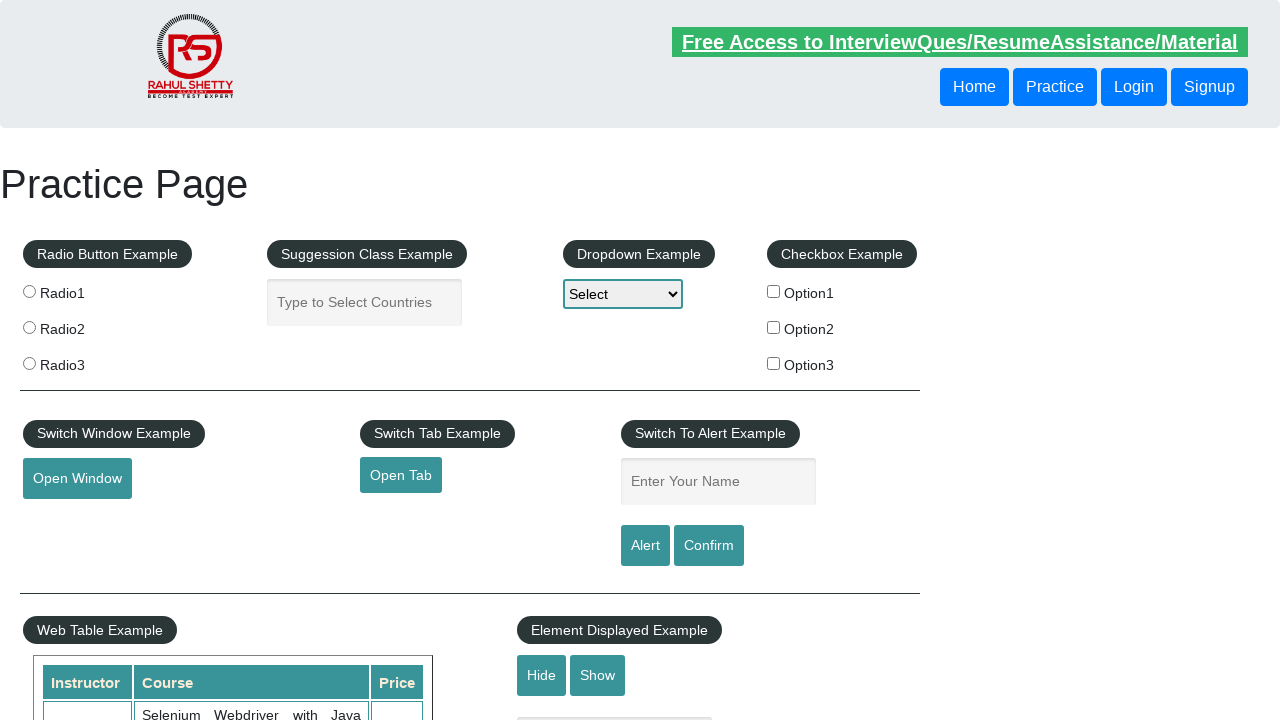

Counted links in first footer column: 5
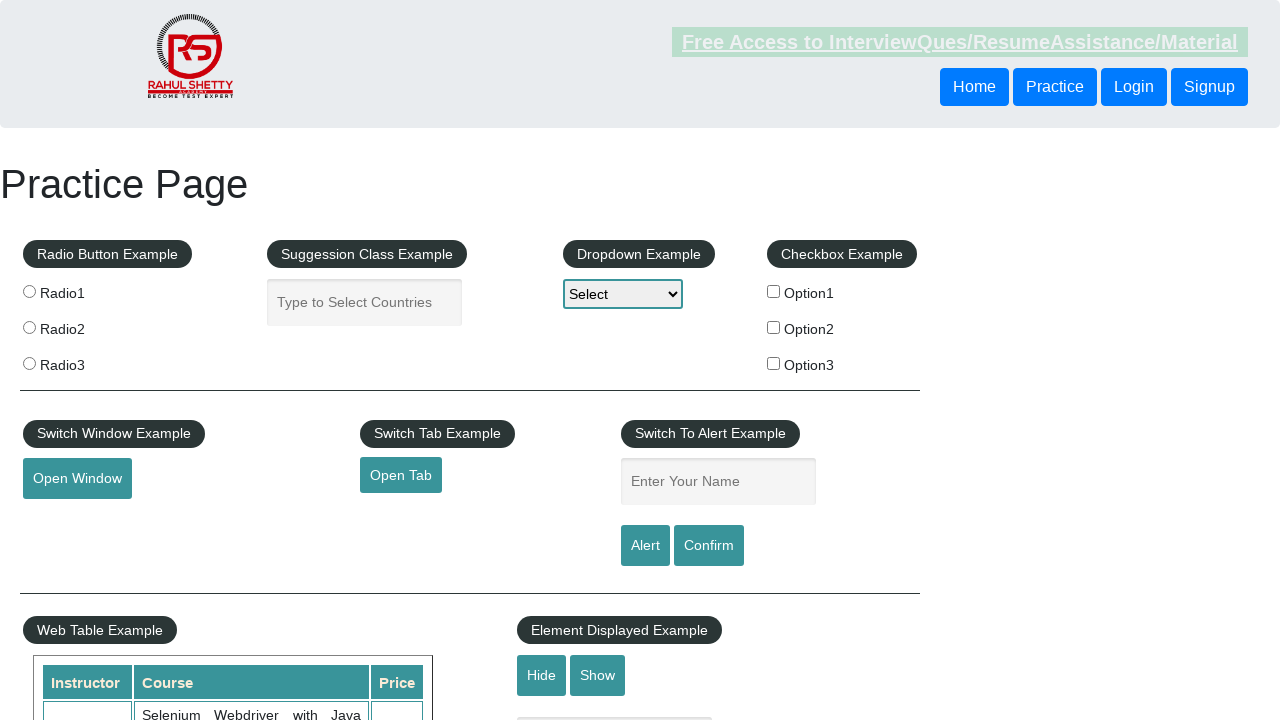

Opened link in new tab using Ctrl+Click at (157, 482) on table.gf-t ul >> nth=0 >> a >> nth=0
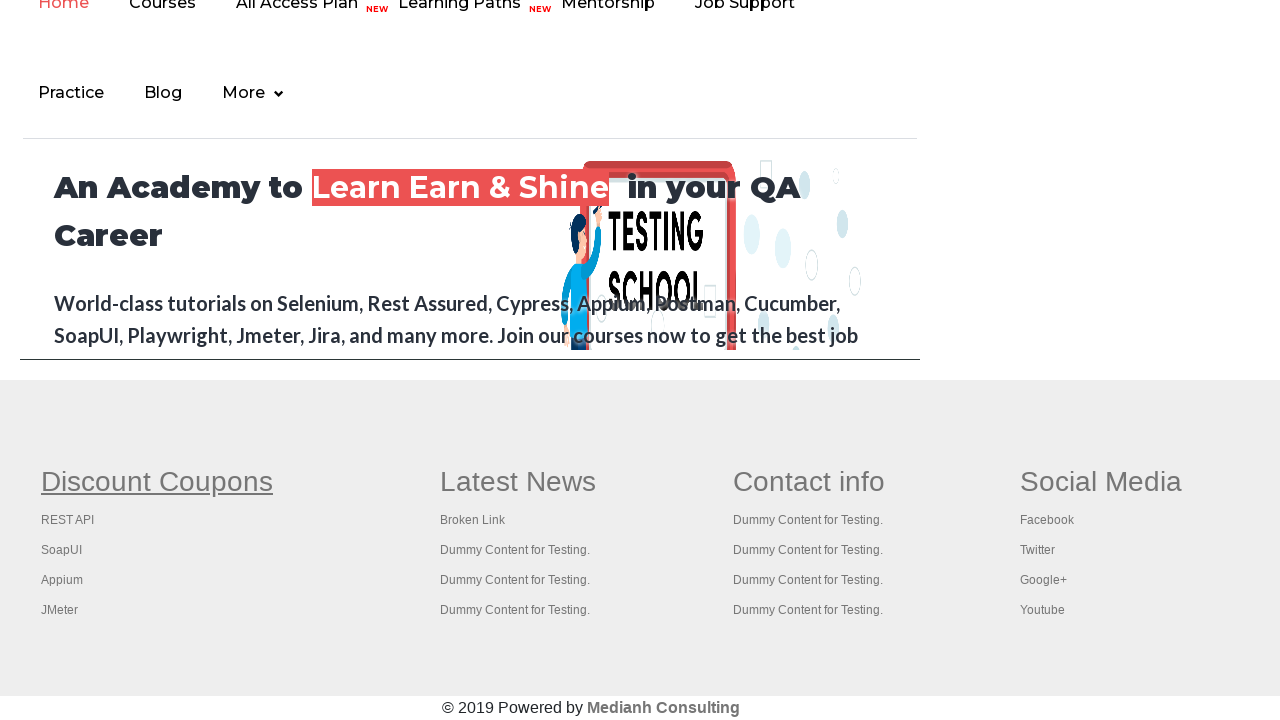

New page loaded, title: 
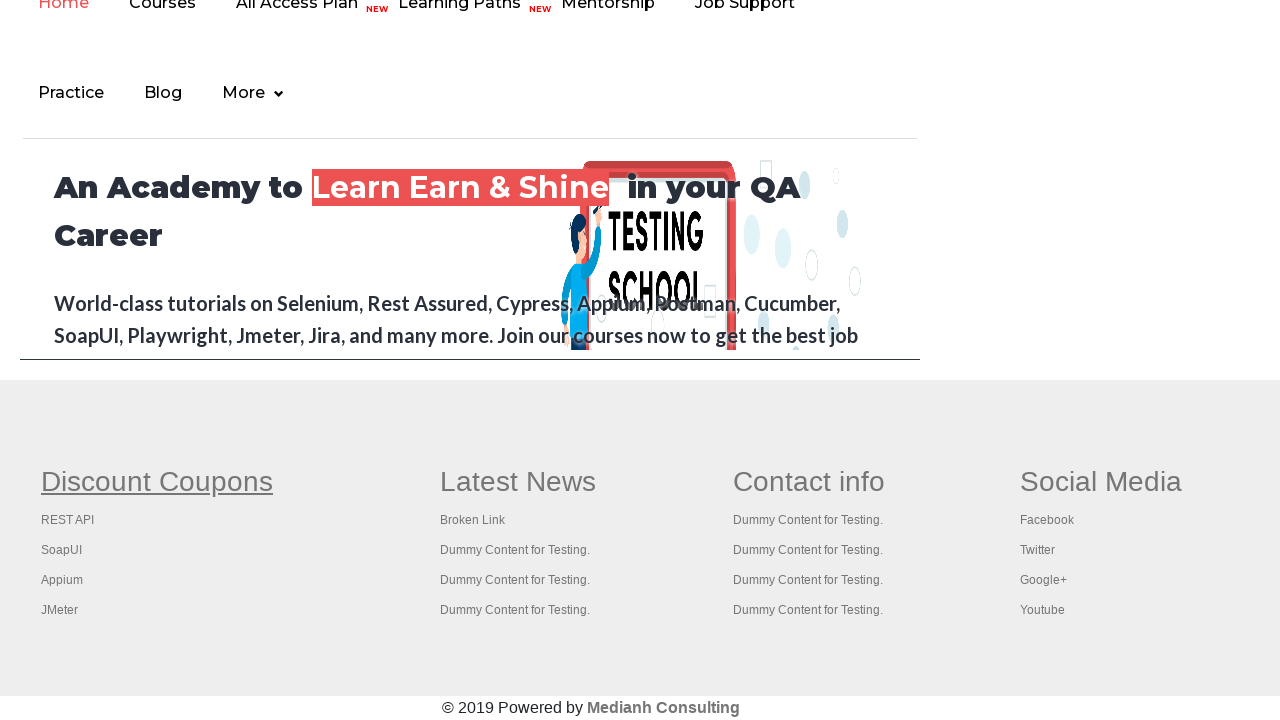

Closed new page tab
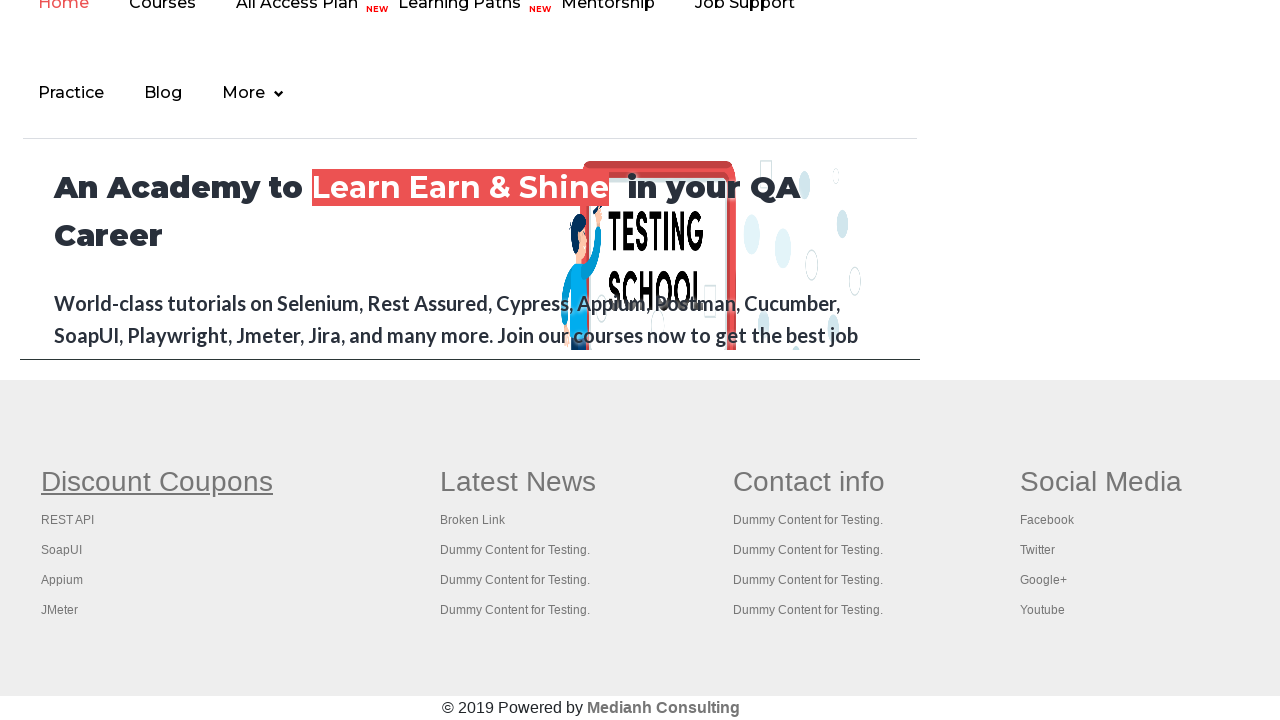

Opened link in new tab using Ctrl+Click at (68, 520) on table.gf-t ul >> nth=0 >> a >> nth=1
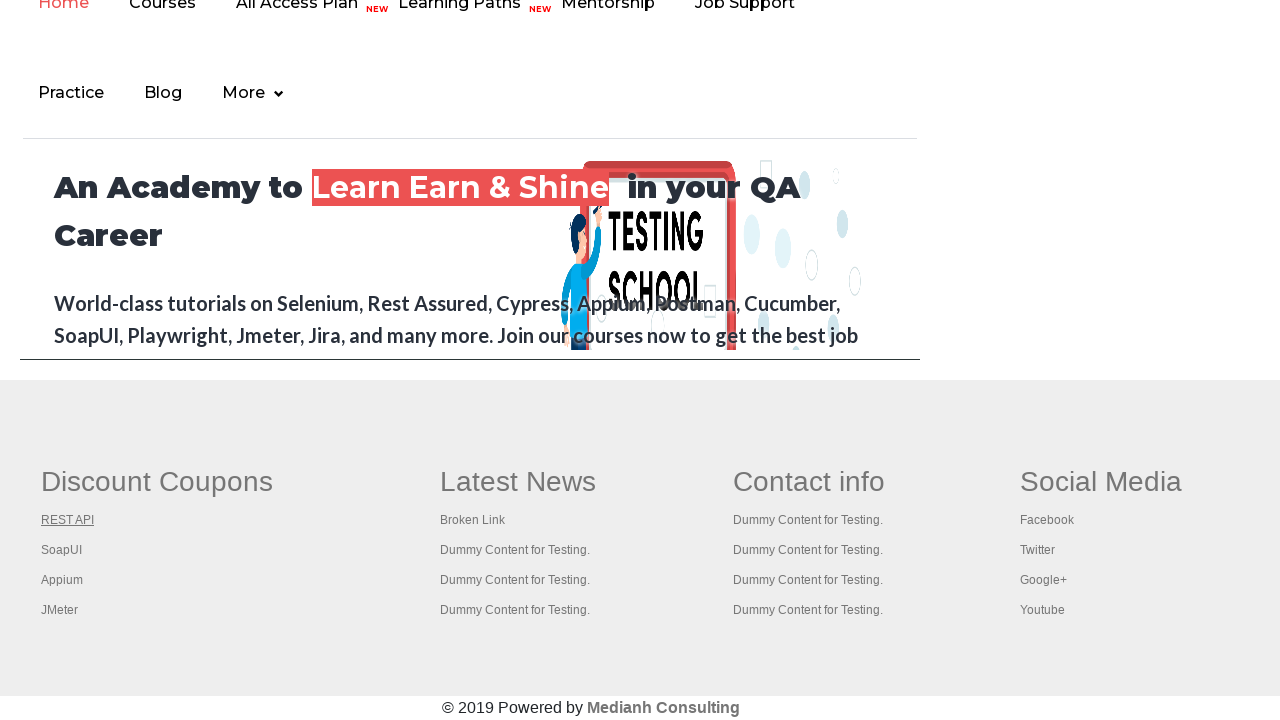

New page loaded, title: REST API Tutorial
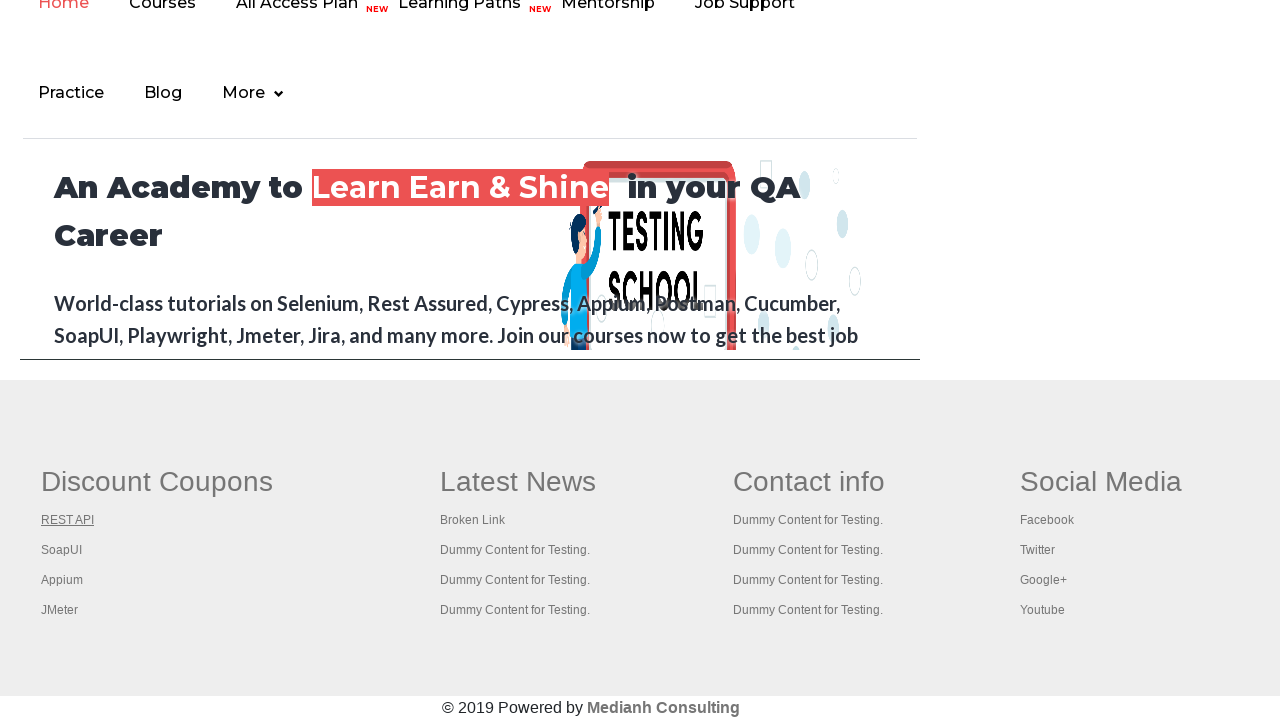

Closed new page tab
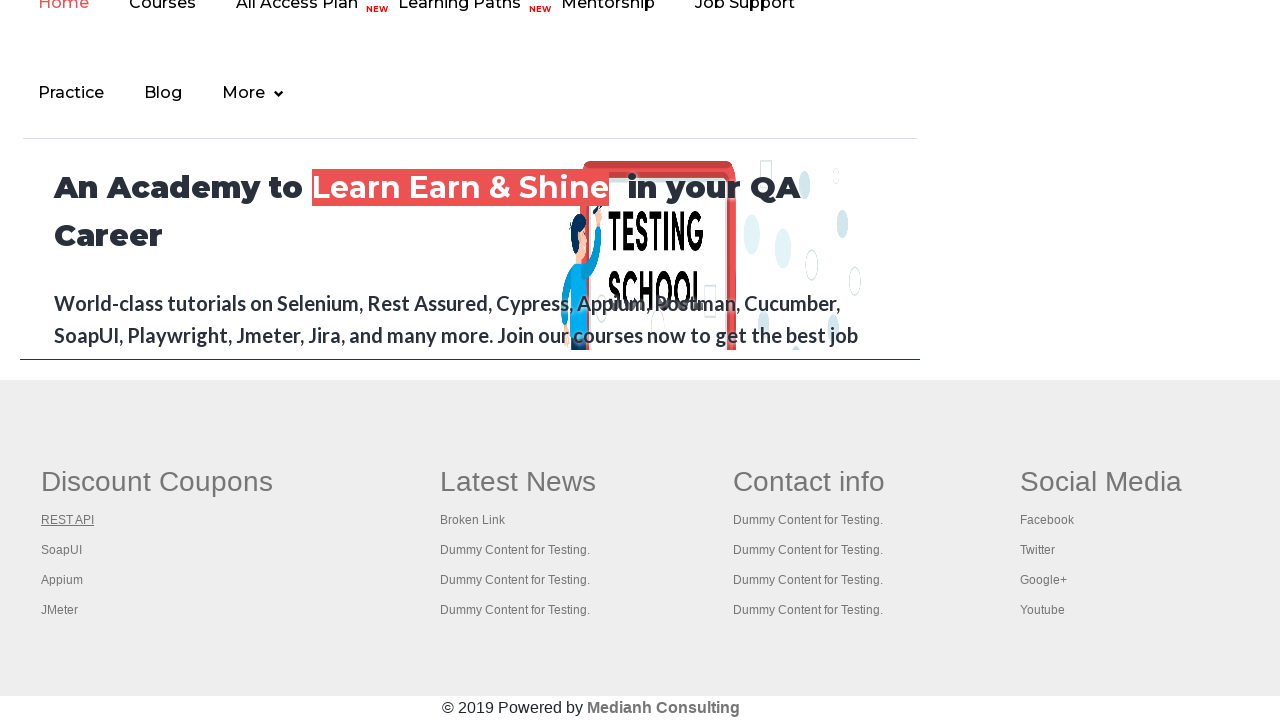

Opened link in new tab using Ctrl+Click at (62, 550) on table.gf-t ul >> nth=0 >> a >> nth=2
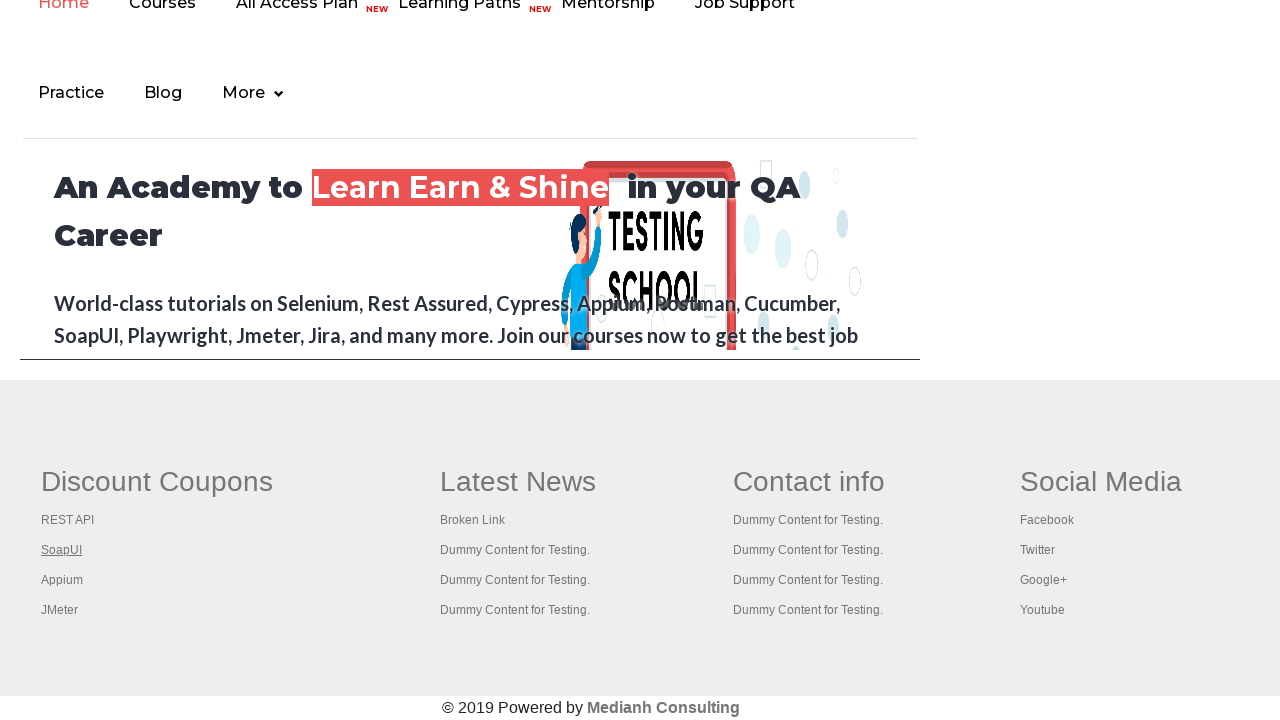

New page loaded, title: The World’s Most Popular API Testing Tool | SoapUI
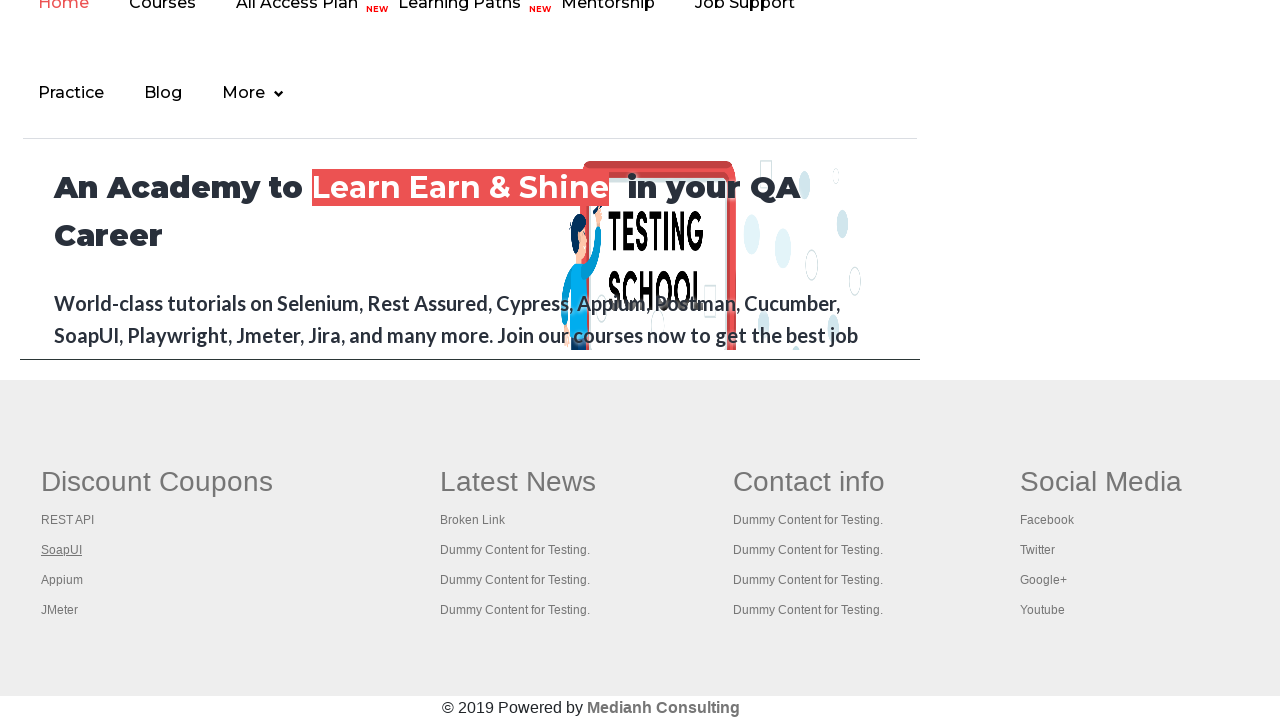

Closed new page tab
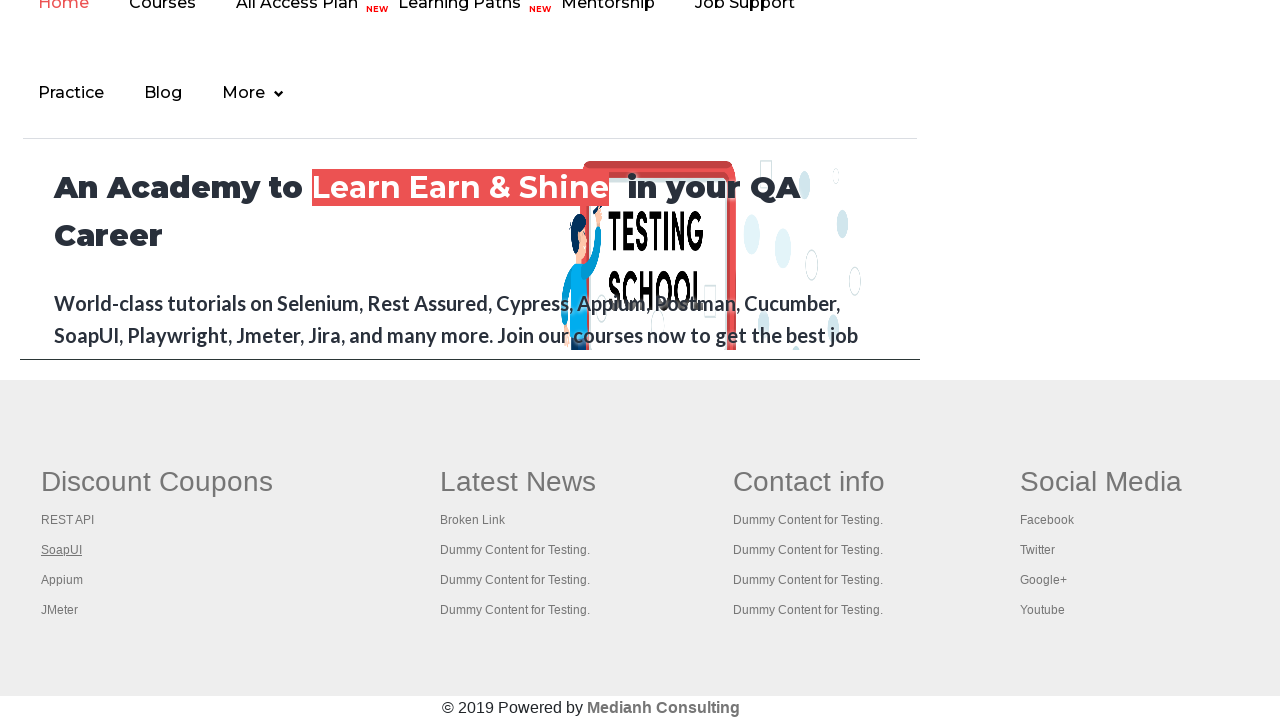

Opened link in new tab using Ctrl+Click at (62, 580) on table.gf-t ul >> nth=0 >> a >> nth=3
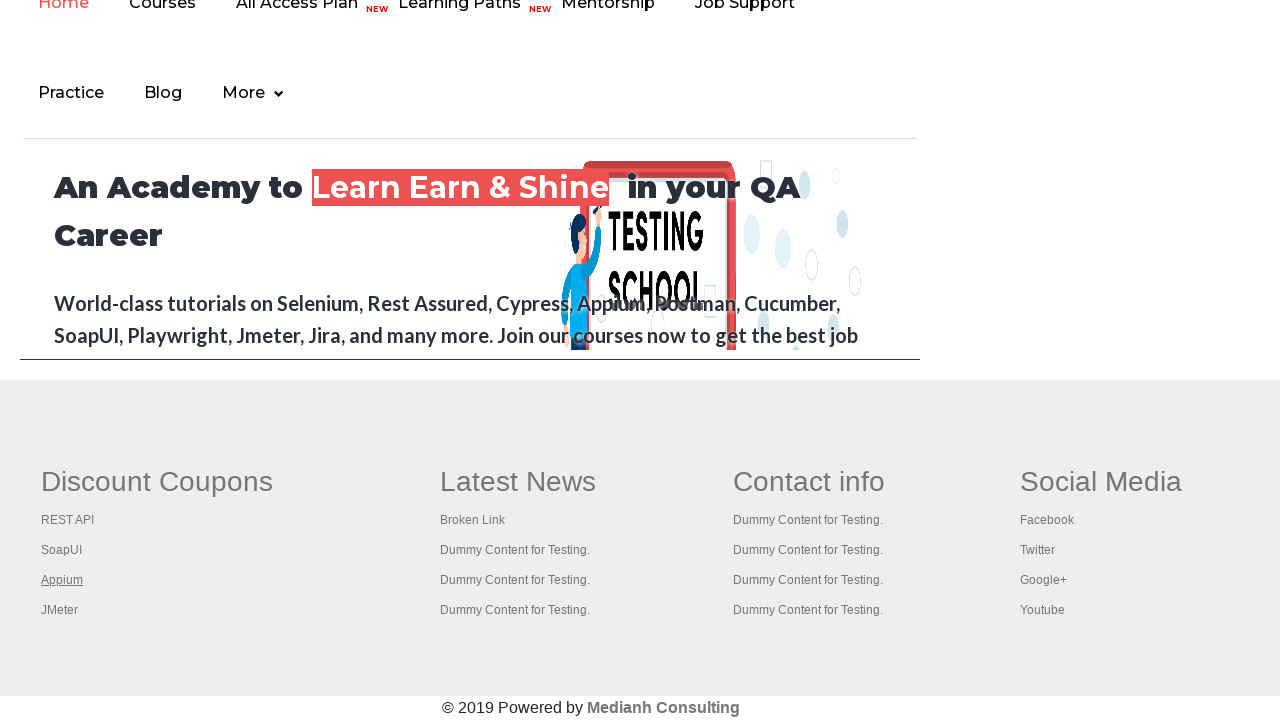

New page loaded, title: 
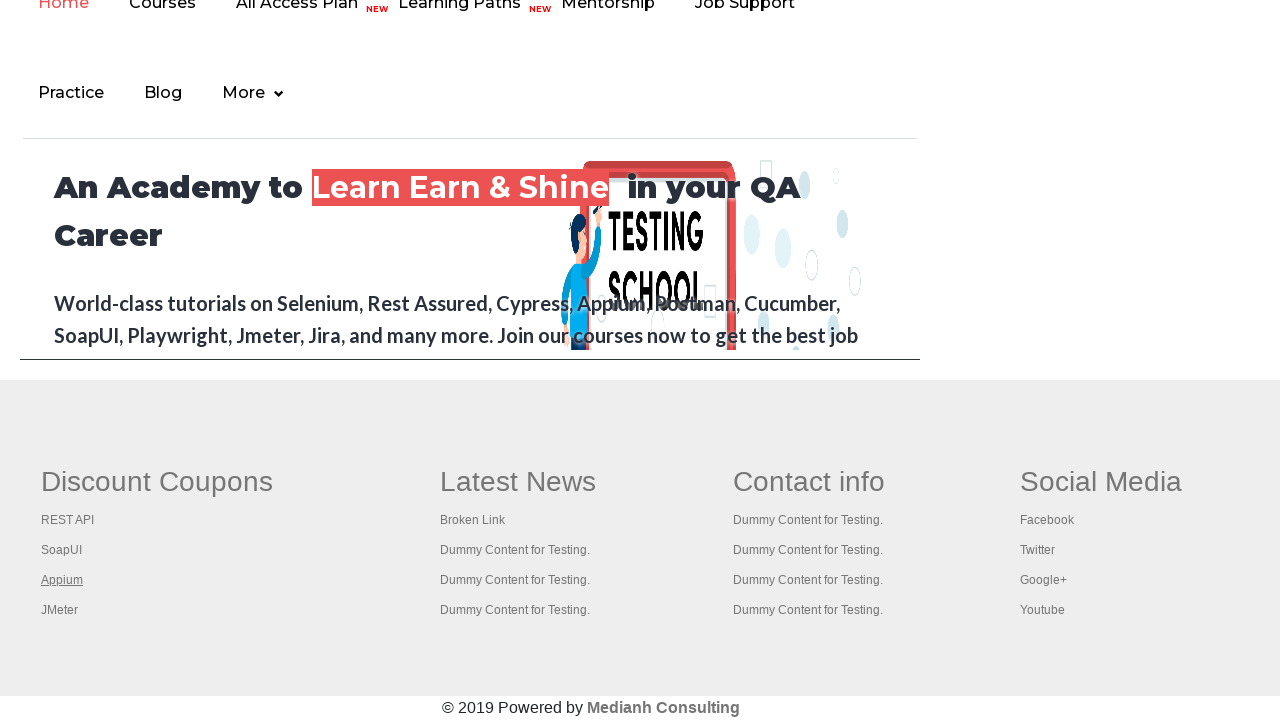

Closed new page tab
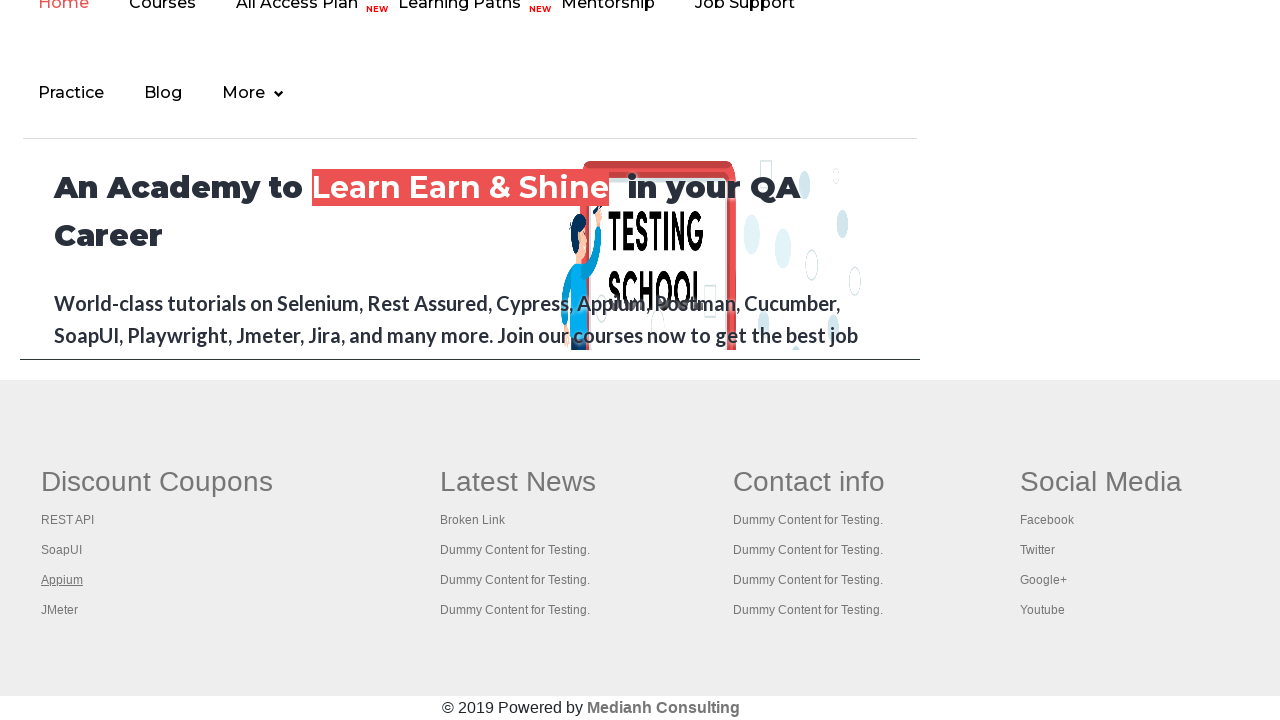

Opened link in new tab using Ctrl+Click at (60, 610) on table.gf-t ul >> nth=0 >> a >> nth=4
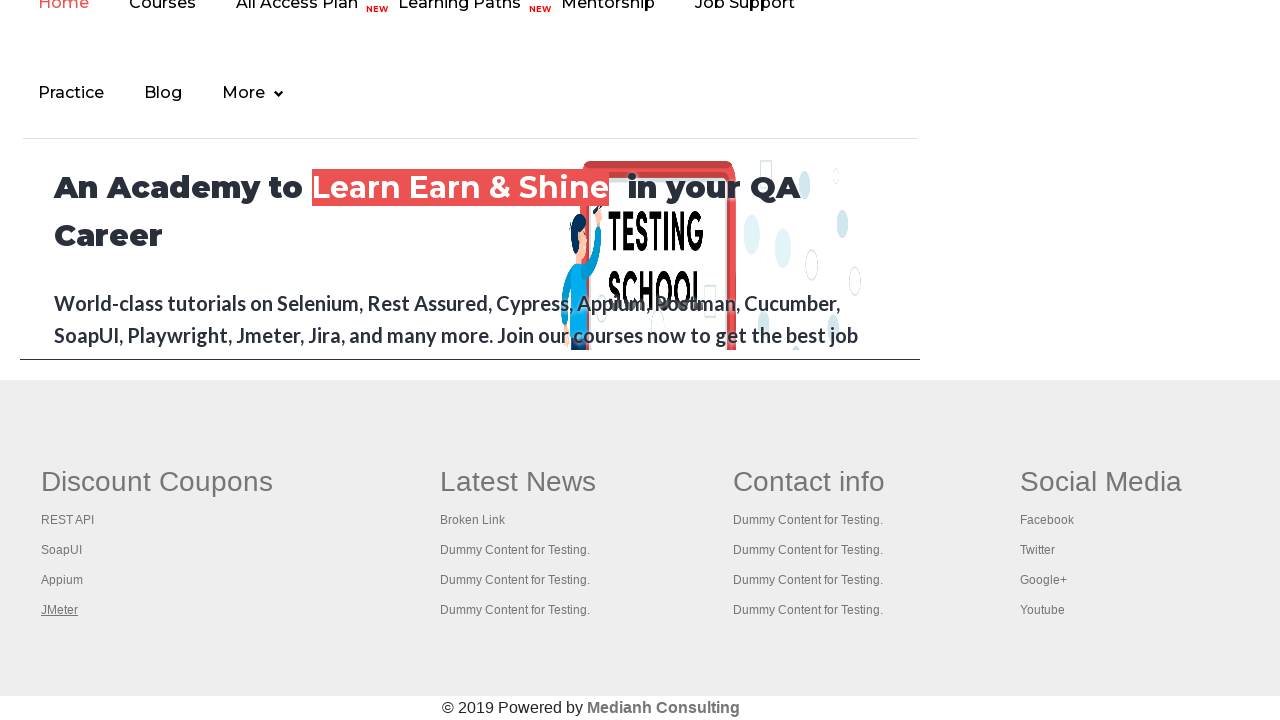

New page loaded, title: Apache JMeter - Apache JMeter™
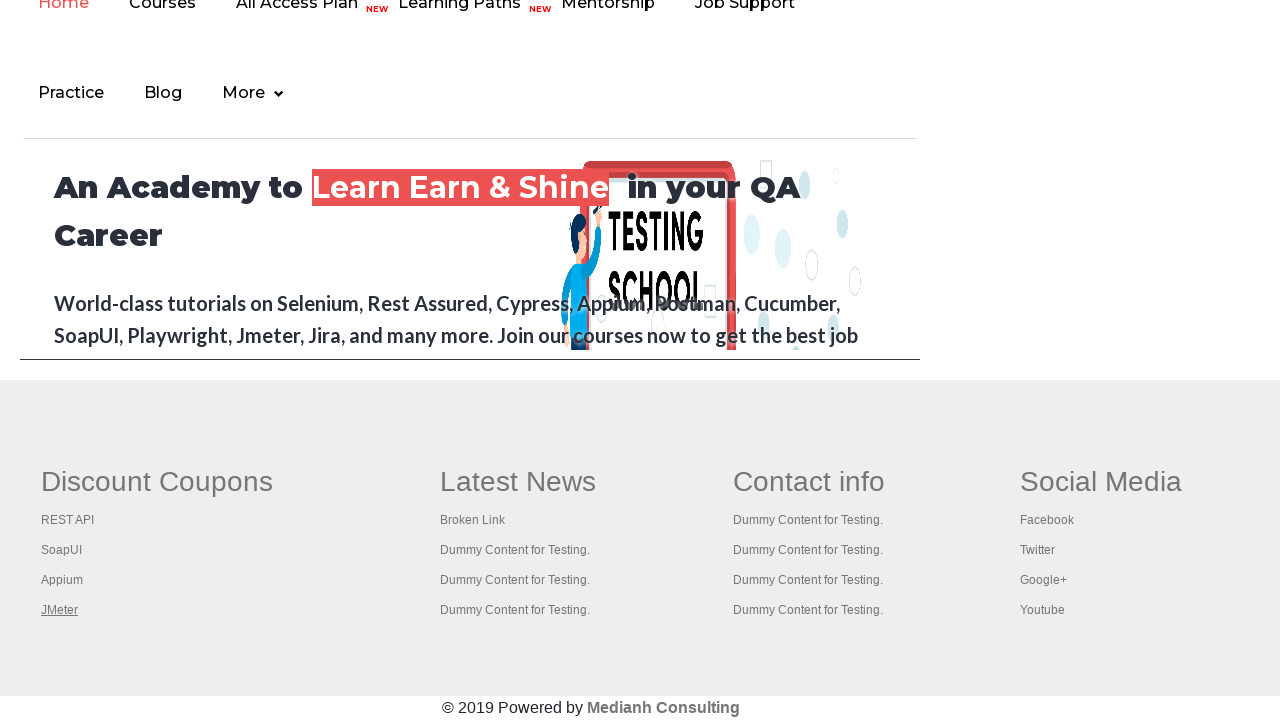

Closed new page tab
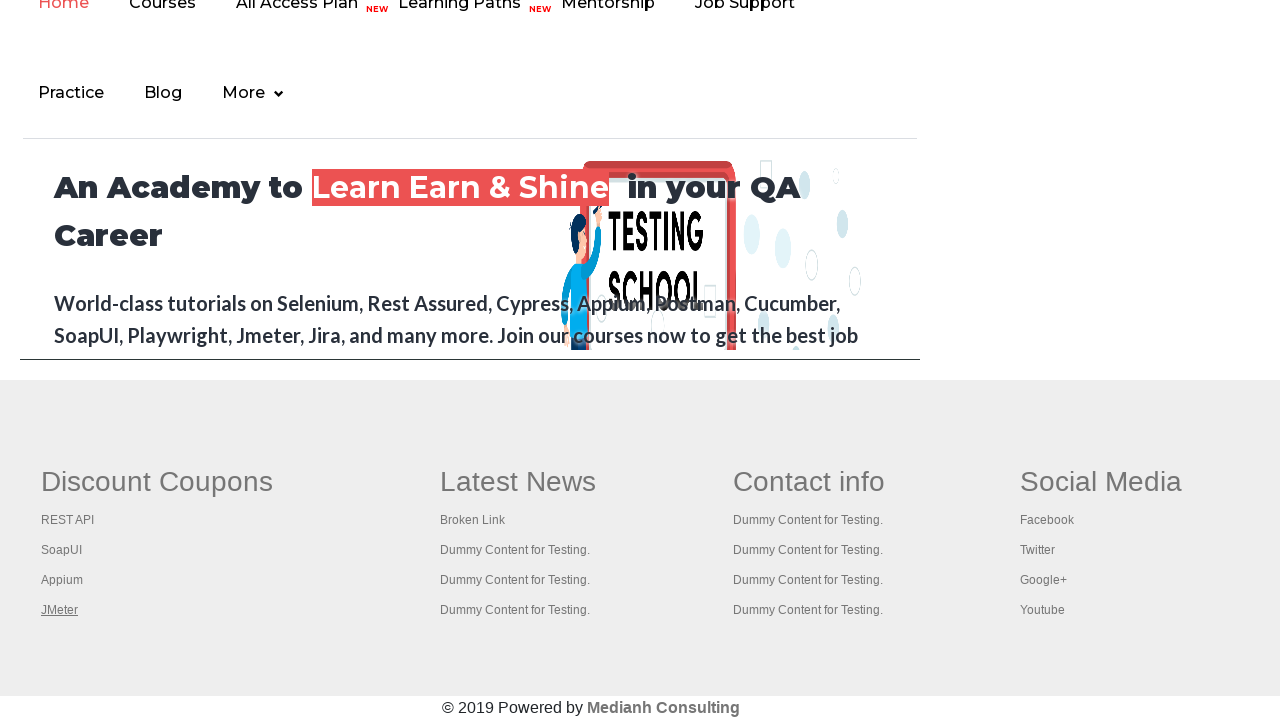

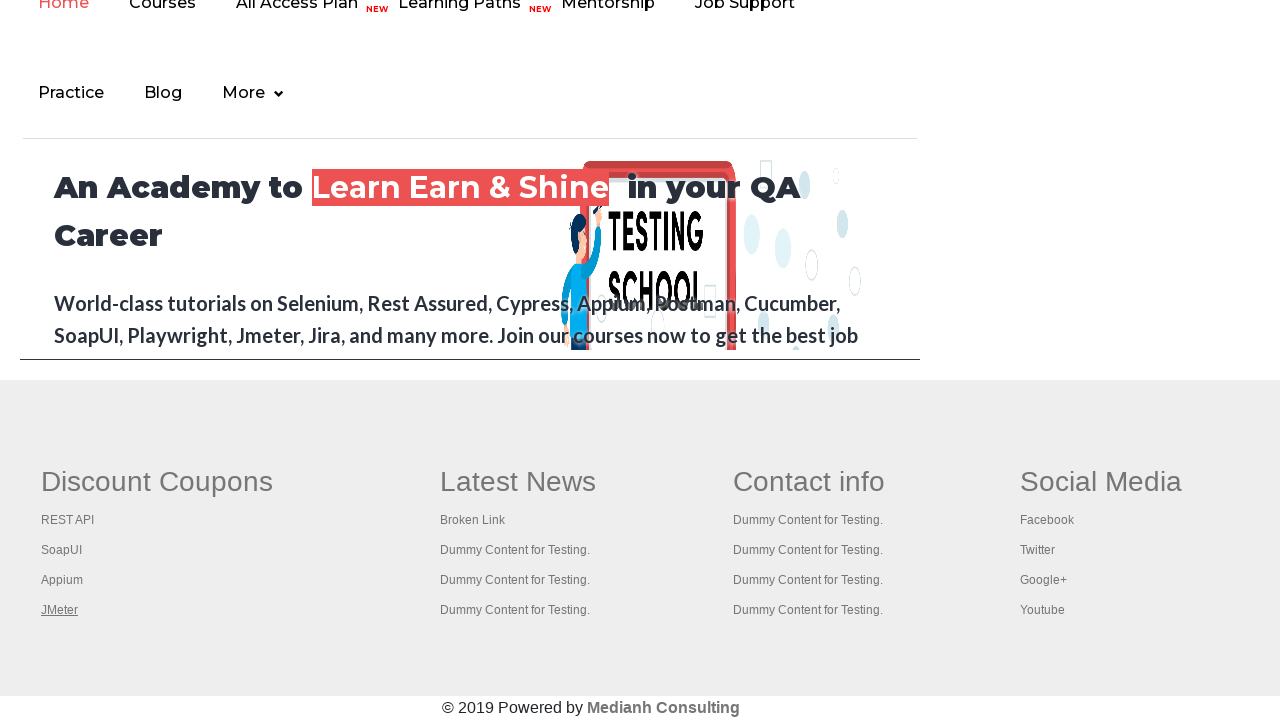